Tests the jQuery UI resizable widget by switching to the demo iframe and dragging the resize handle to increase the element's size

Starting URL: https://jqueryui.com/resizable

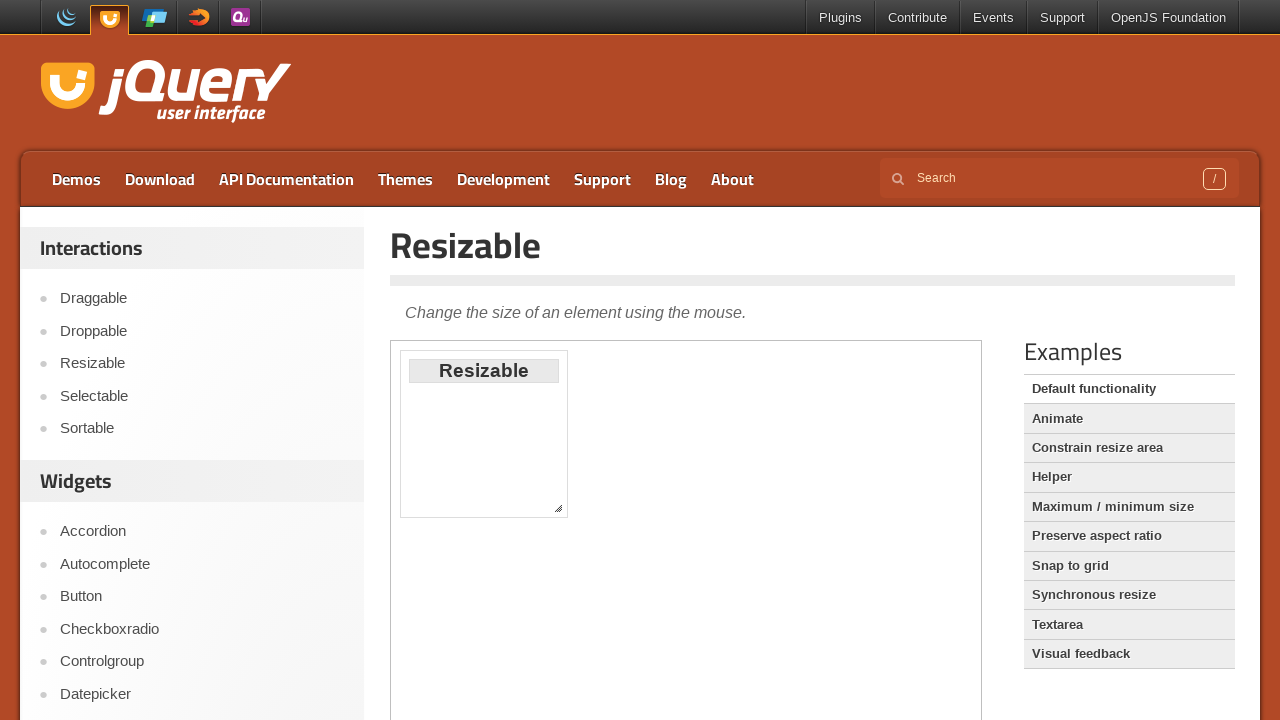

Located the demo iframe
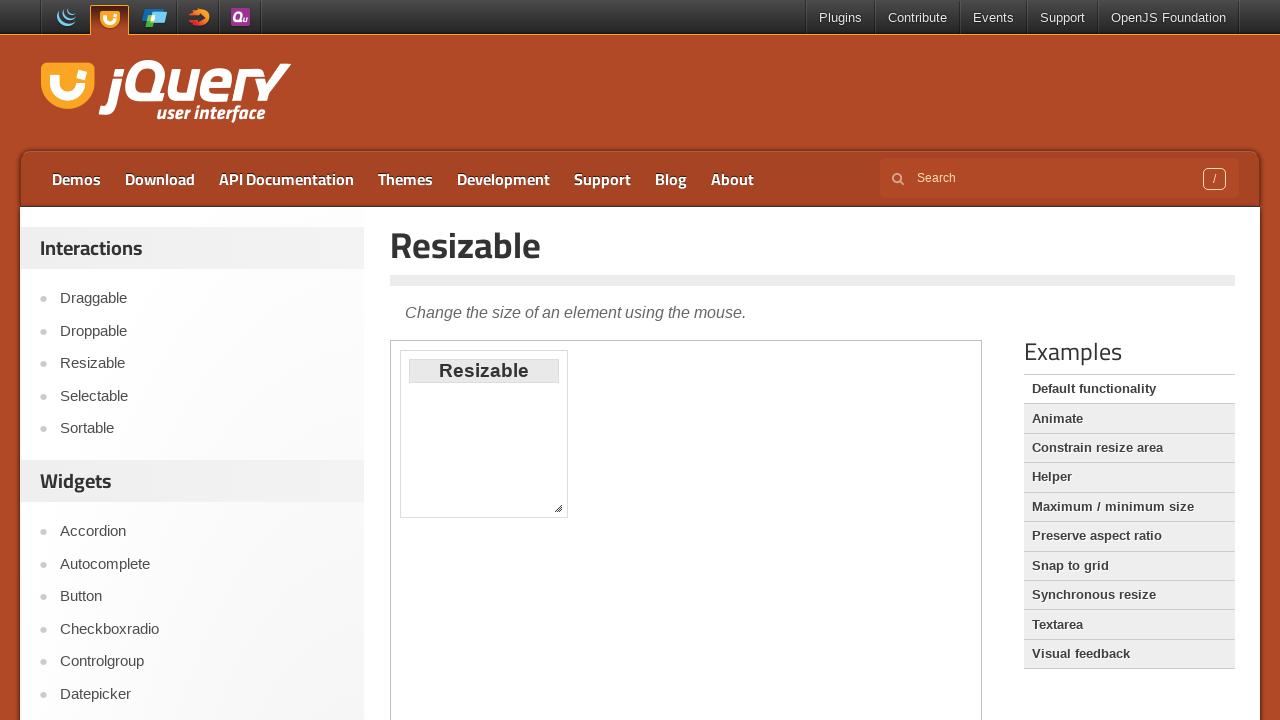

Located the resize handle (southeast corner)
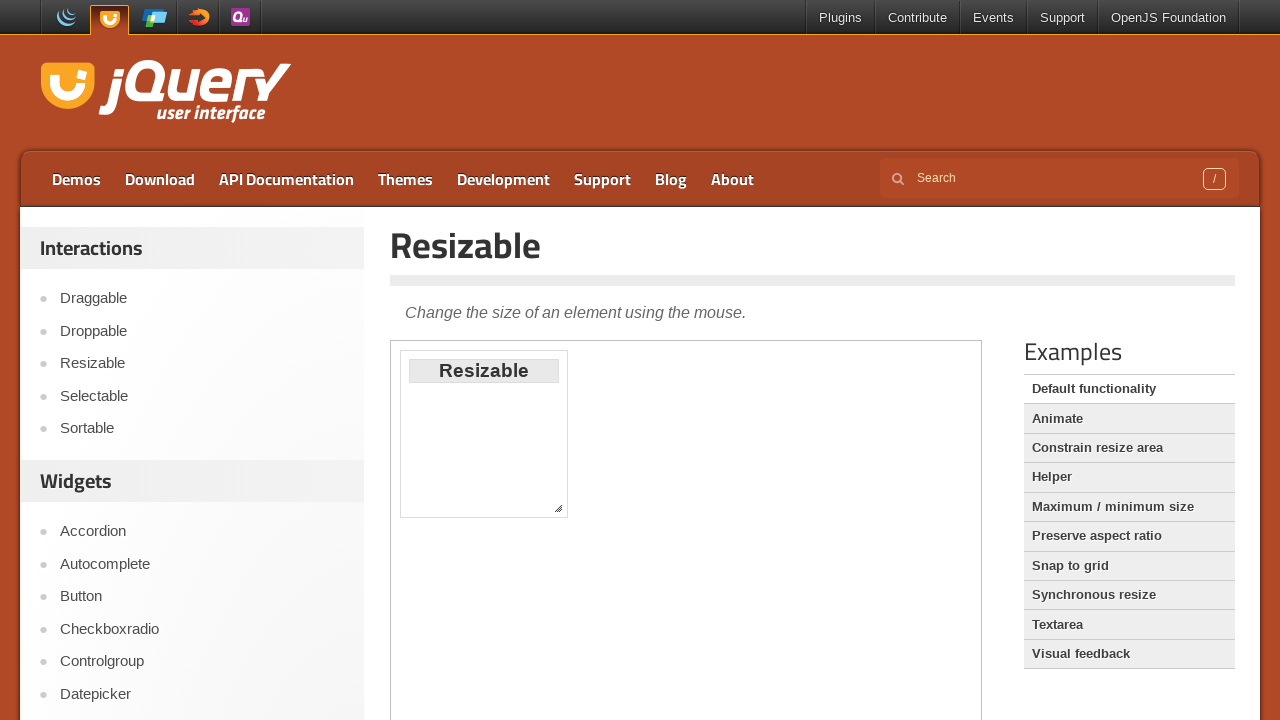

Retrieved bounding box of the resize handle
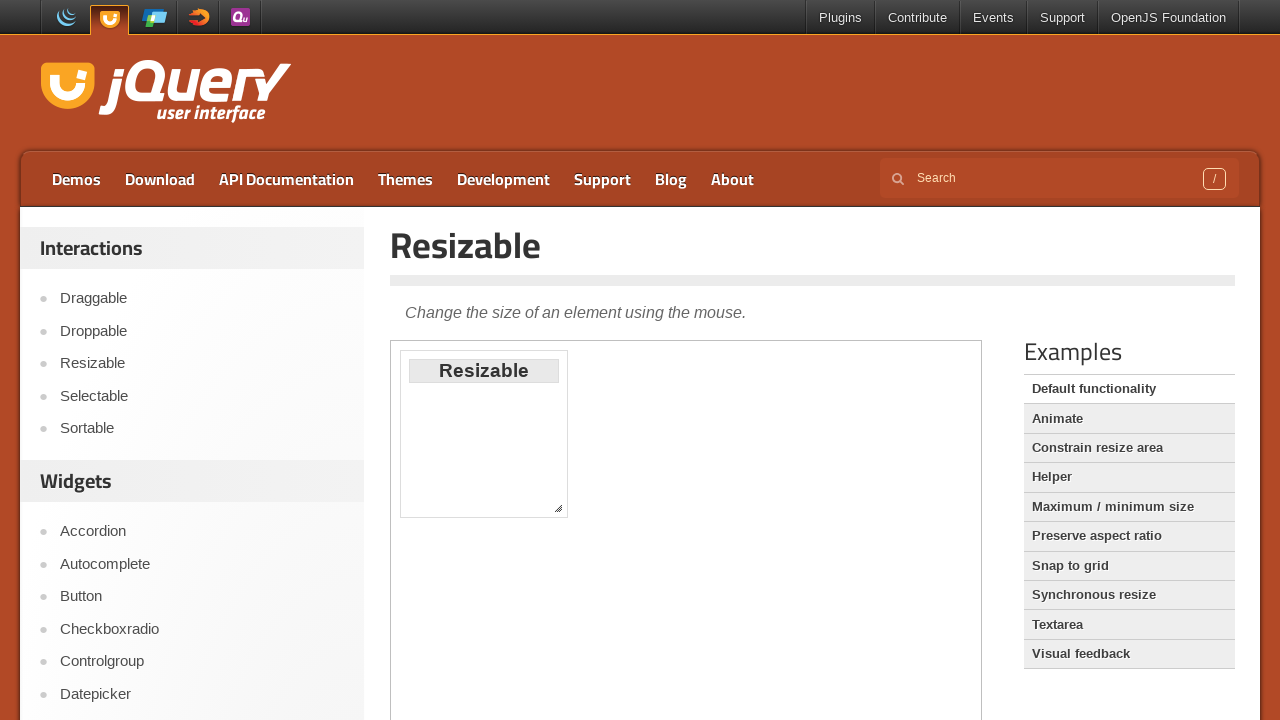

Moved mouse to center of resize handle at (558, 508)
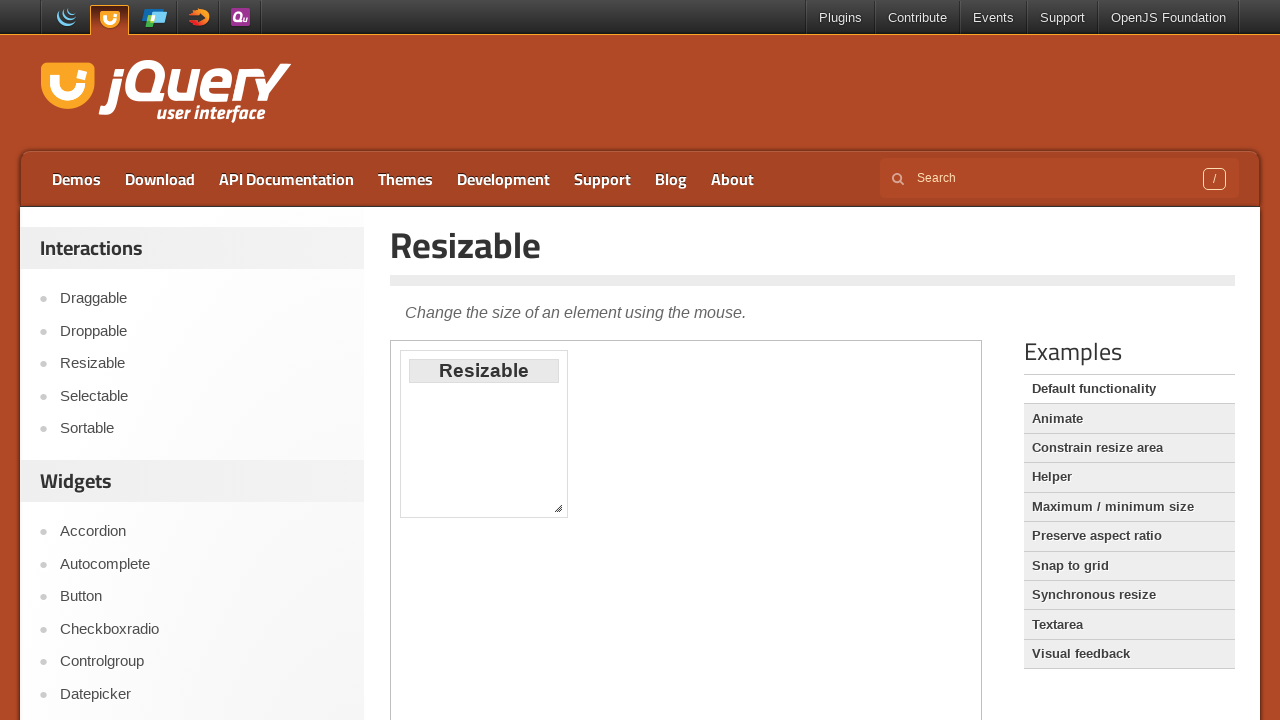

Pressed mouse button down on resize handle at (558, 508)
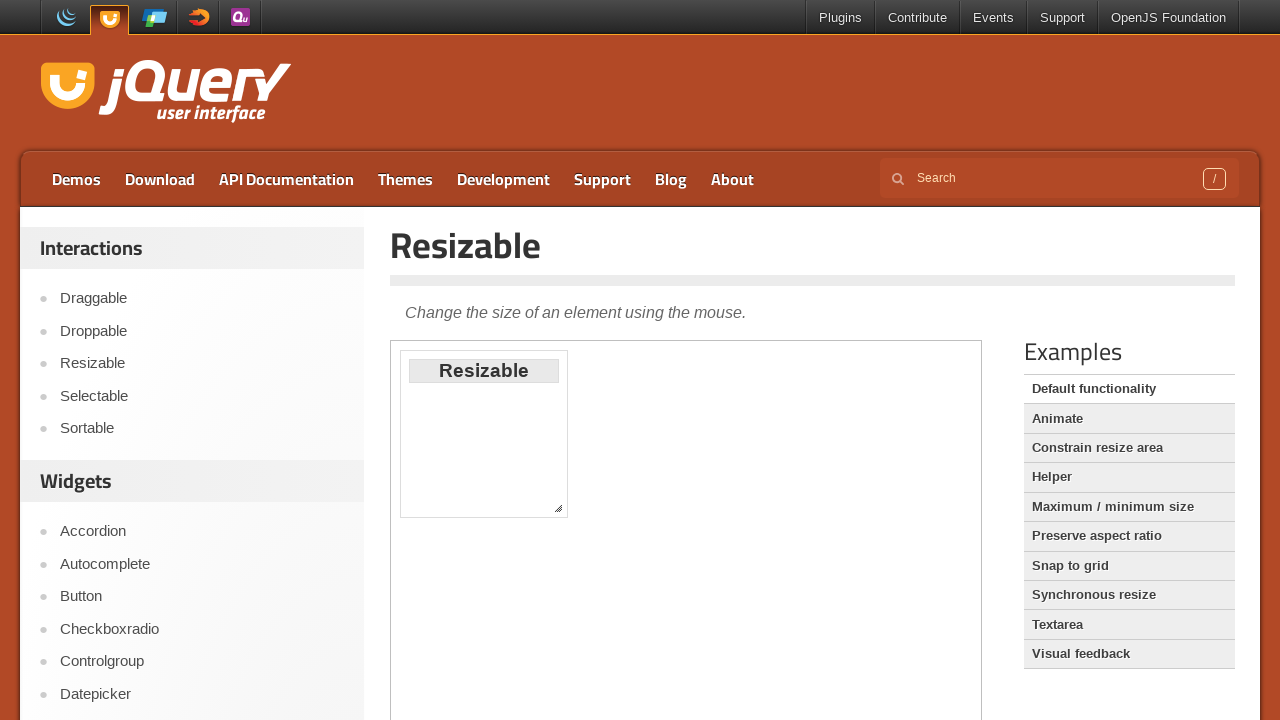

Dragged resize handle 100 pixels right and 100 pixels down at (658, 608)
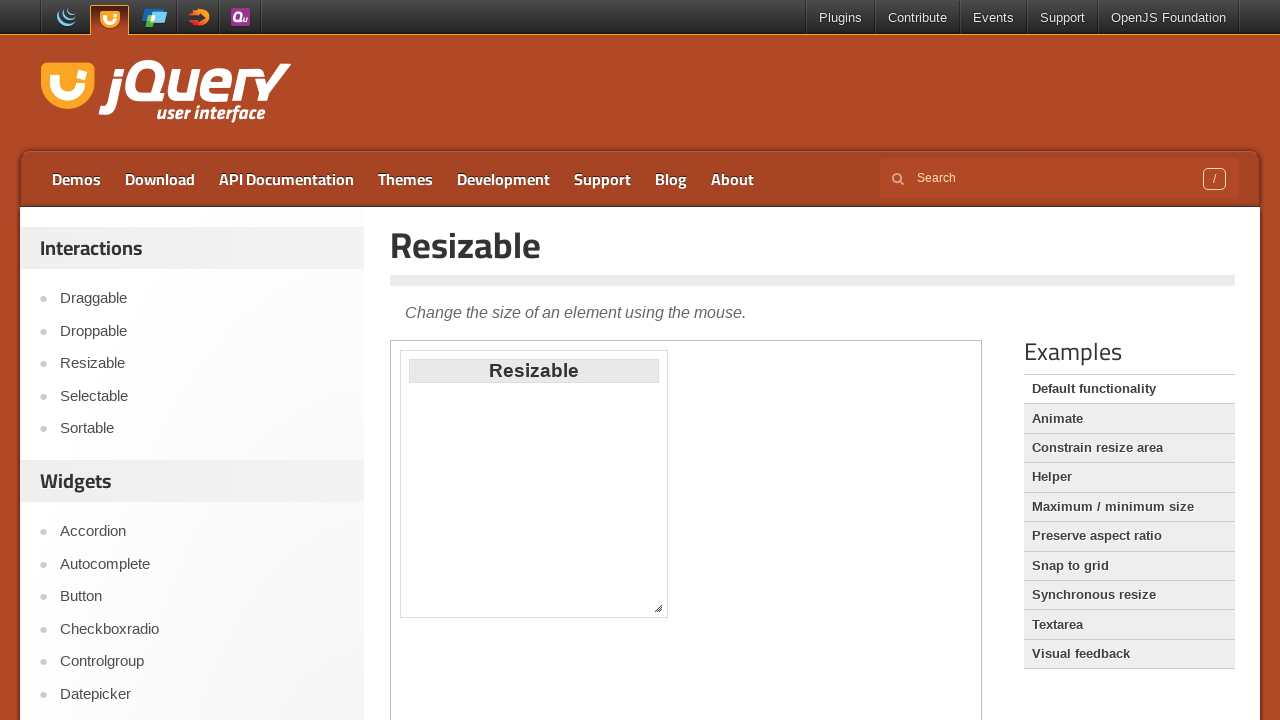

Released mouse button to complete resize operation at (658, 608)
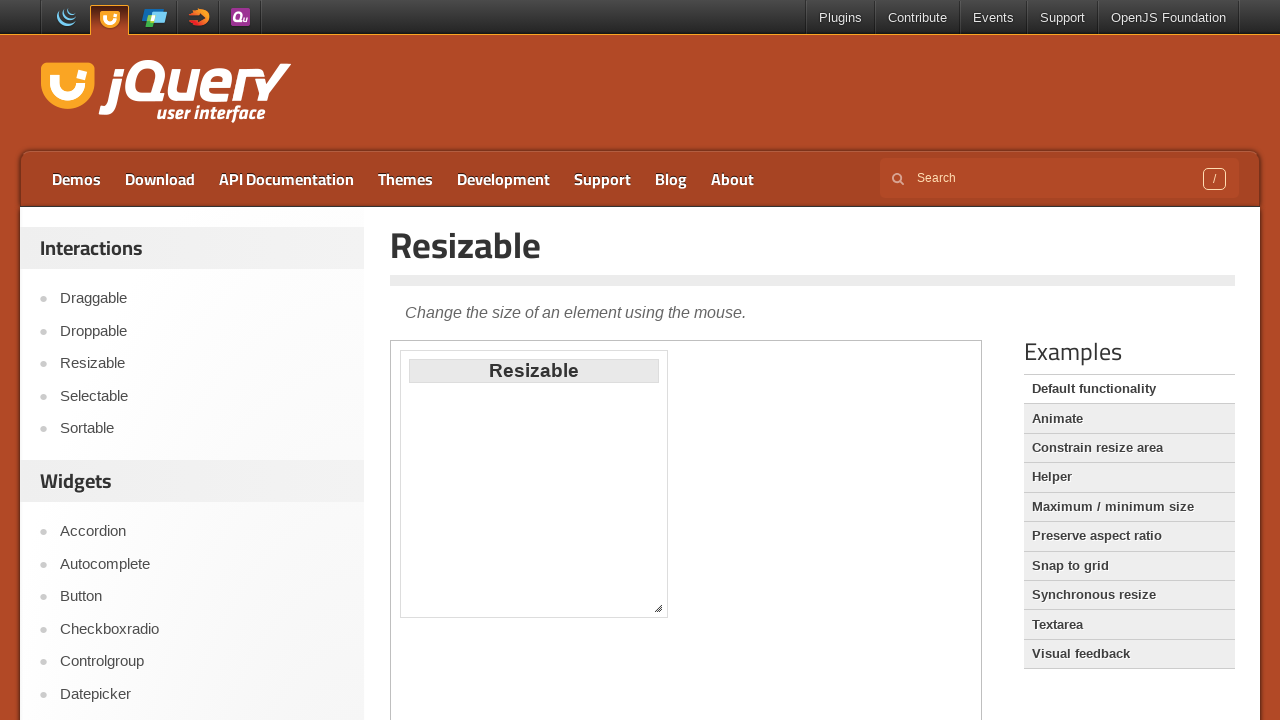

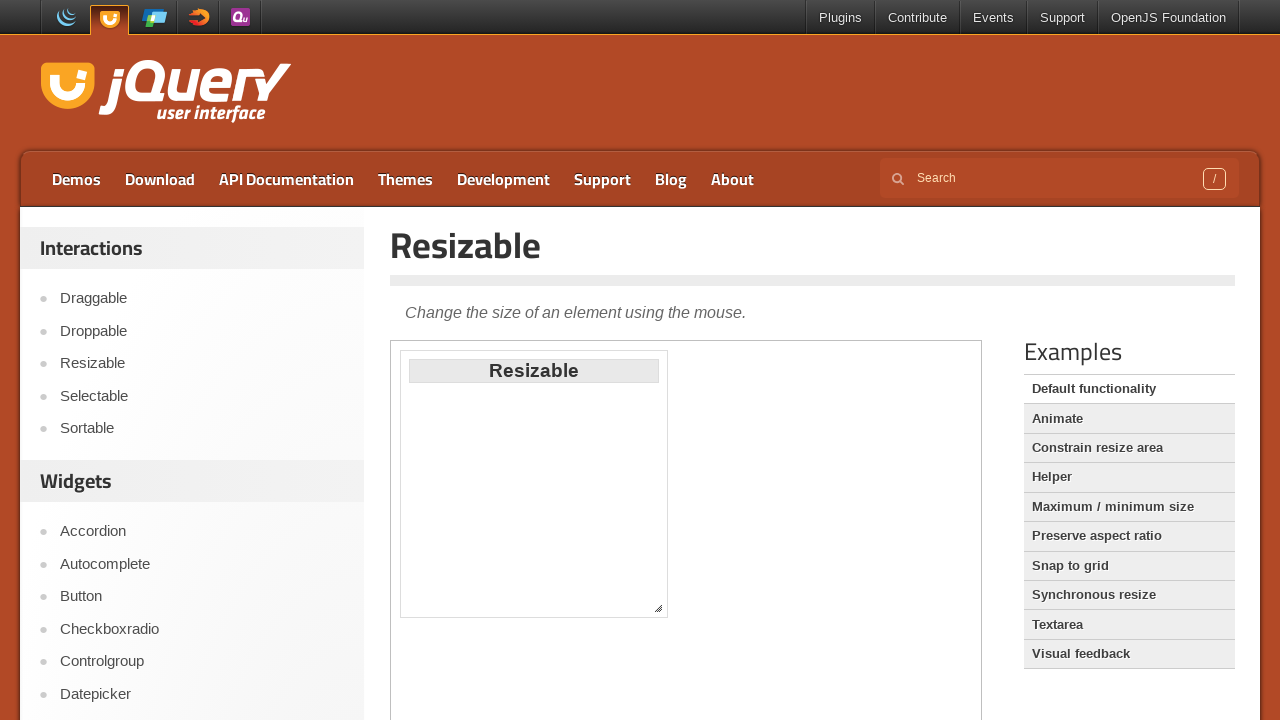